Tests the vendor filter checkboxes by toggling Samsung, Google, OnePlus, and Apple filters to filter products by brand

Starting URL: https://bstackdemo.com/

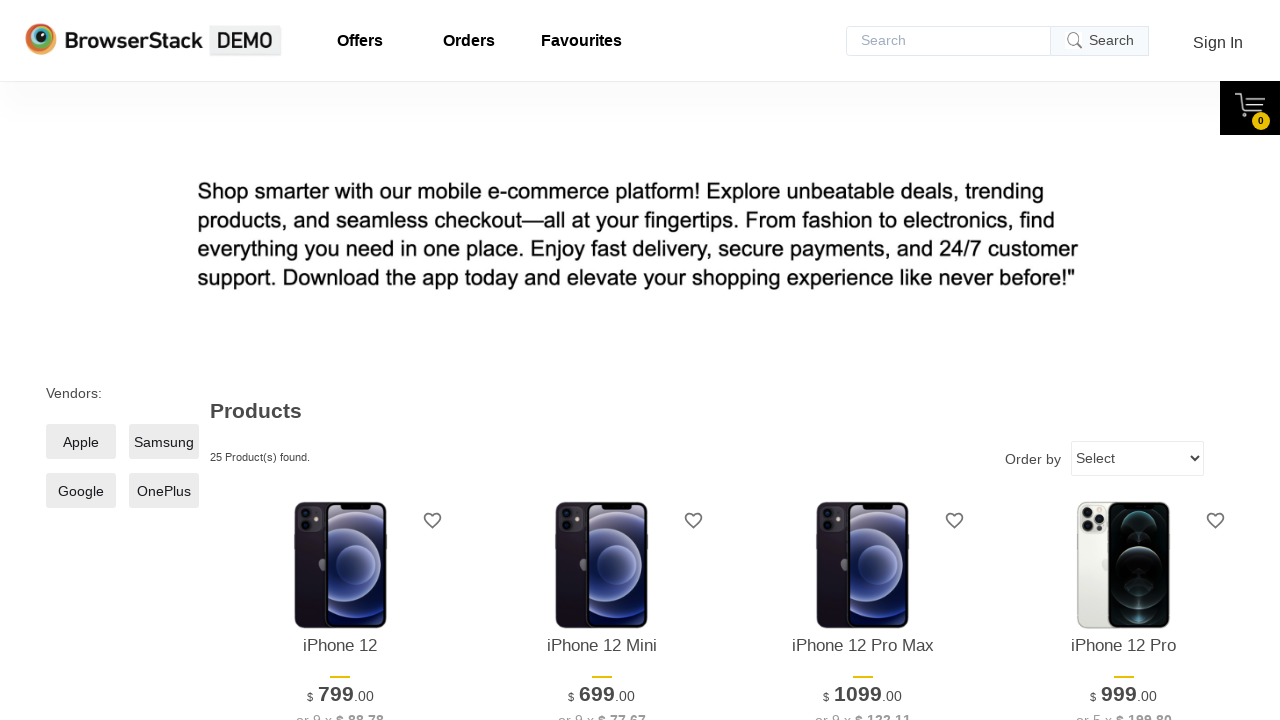

Toggled Samsung filter on at (164, 442) on xpath=//*[@id='__next']/div/div/main/div[1]/div[2]/label/span
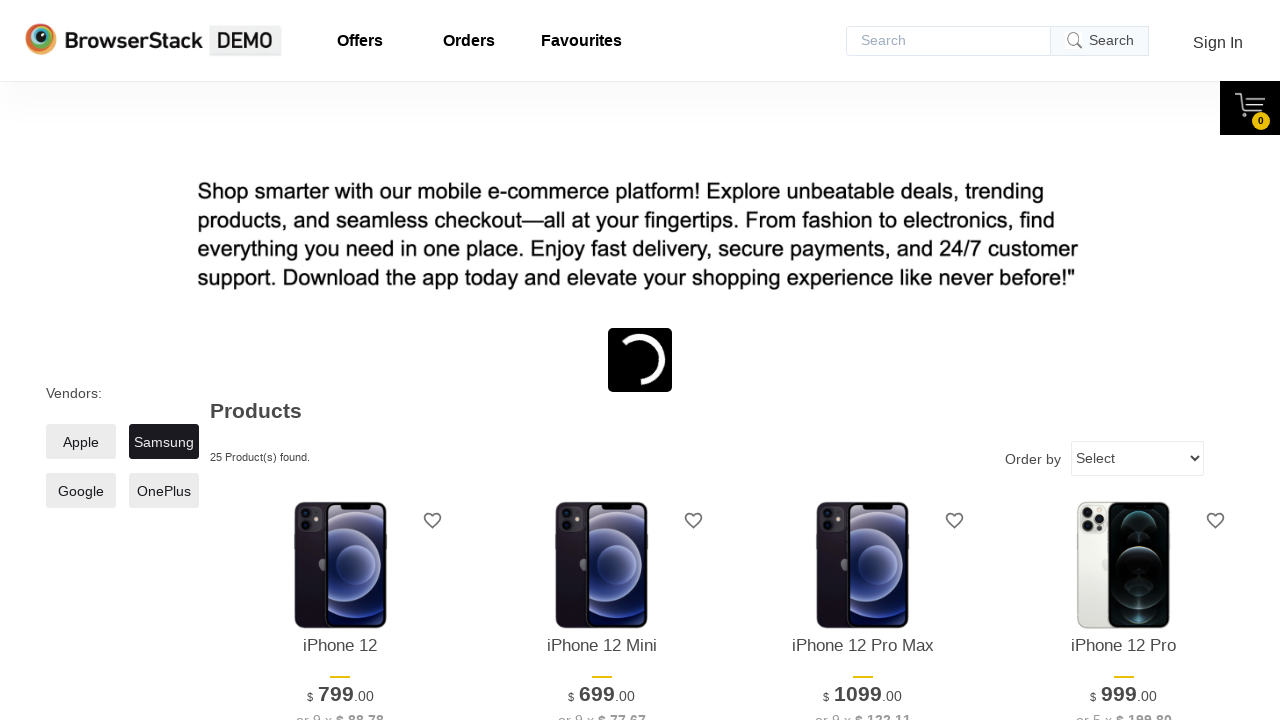

Toggled Samsung filter off at (164, 442) on xpath=//*[@id='__next']/div/div/main/div[1]/div[2]/label/span
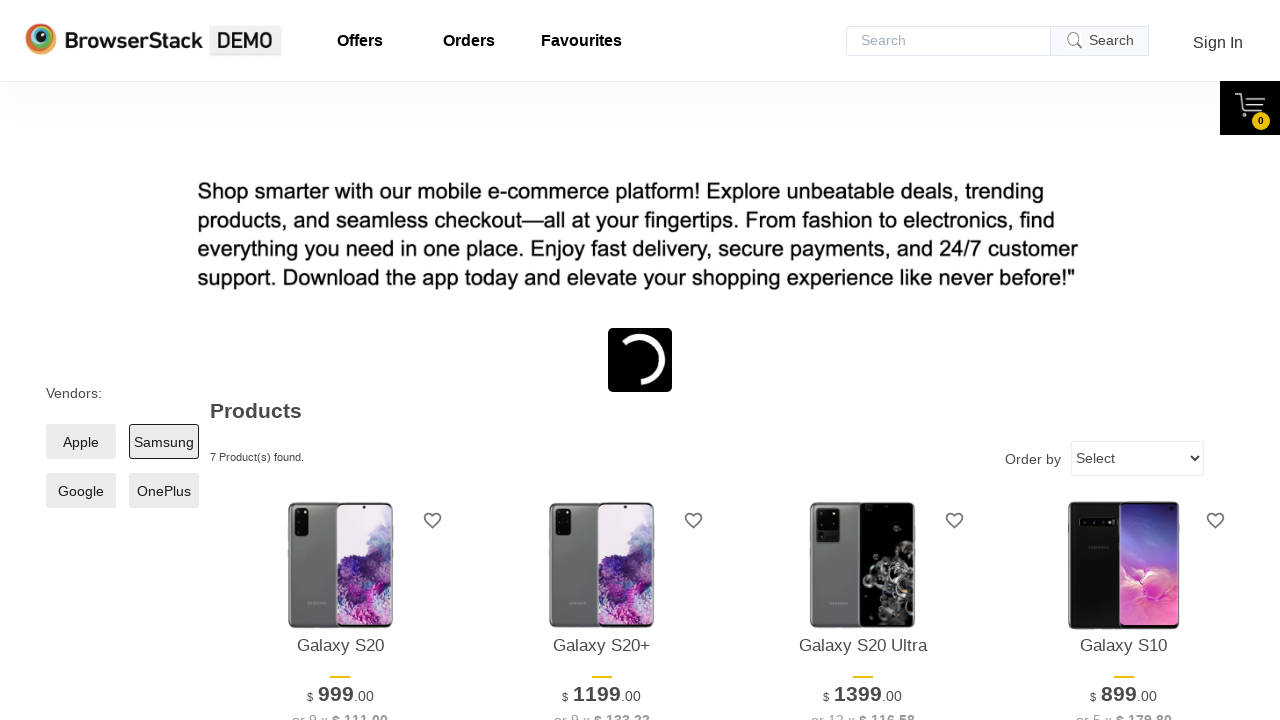

Toggled Google filter on at (81, 491) on xpath=//*[@id='__next']/div/div/main/div[1]/div[3]/label/span
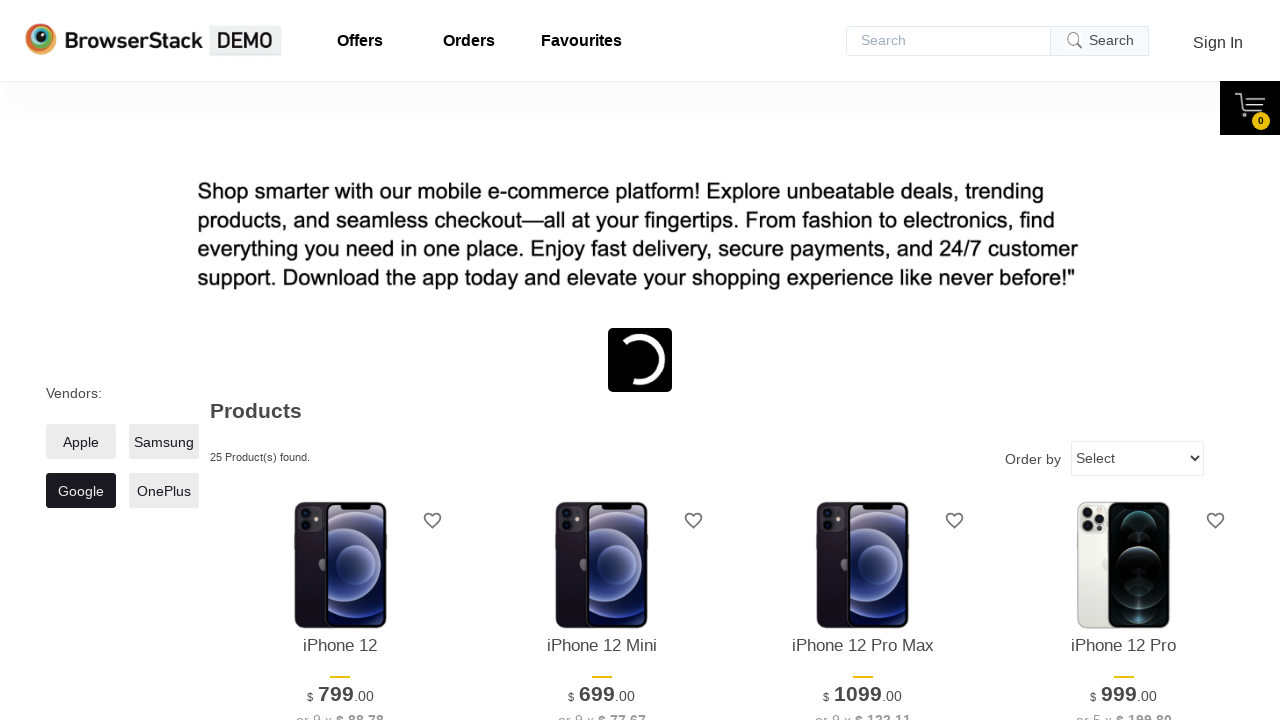

Toggled Google filter off at (81, 491) on xpath=//*[@id='__next']/div/div/main/div[1]/div[3]/label/span
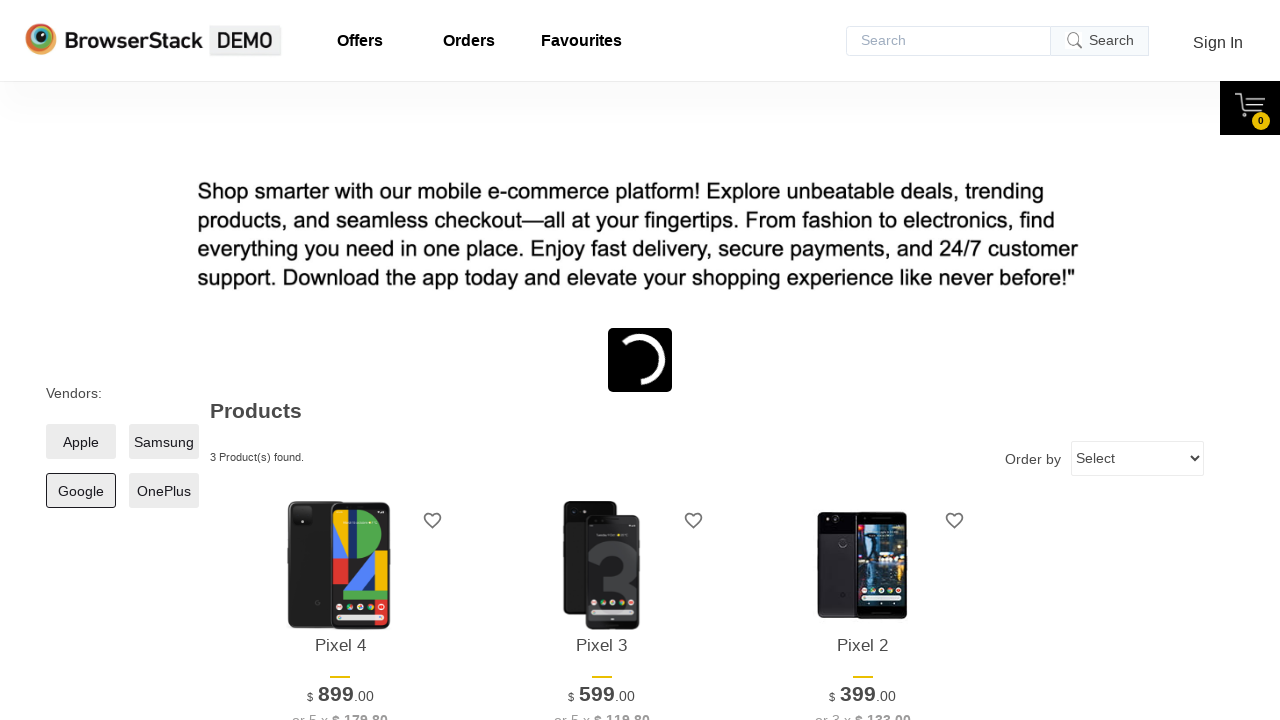

Toggled OnePlus filter on at (164, 491) on xpath=//*[@id='__next']/div/div/main/div[1]/div[4]/label/span
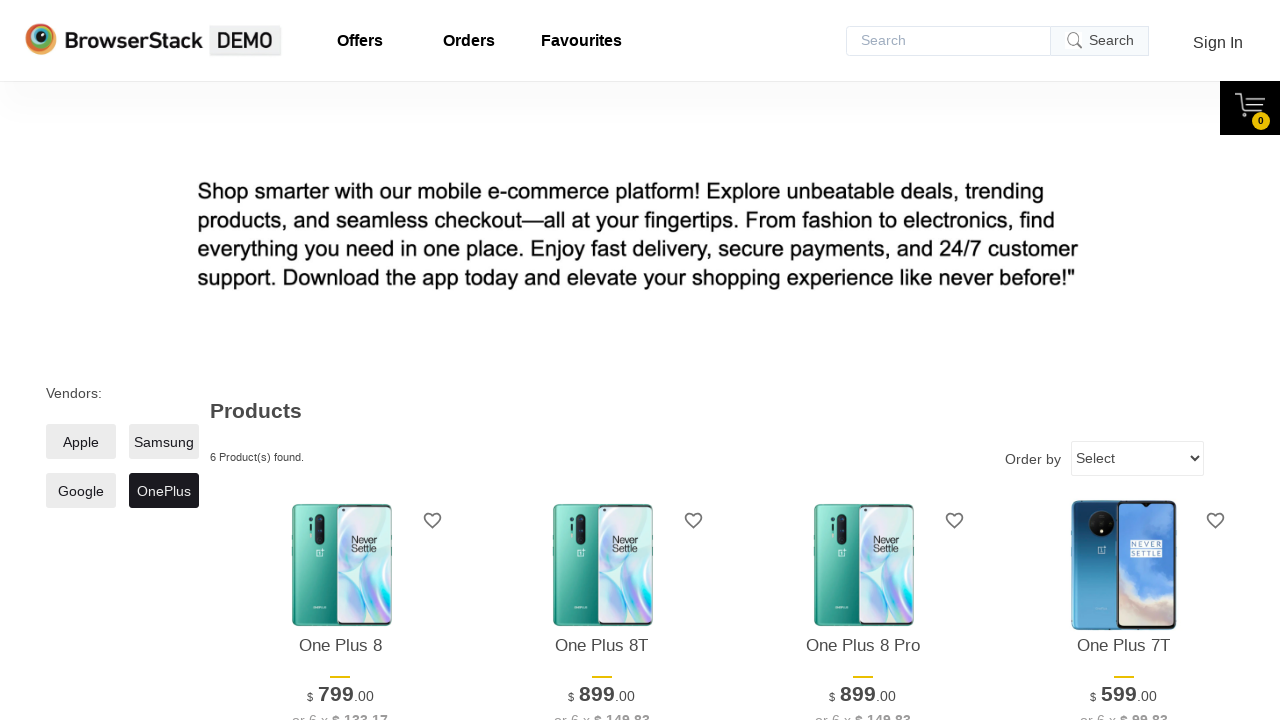

Toggled Apple filter on at (81, 442) on xpath=//*[@id='__next']/div/div/main/div[1]/div[1]/label/span
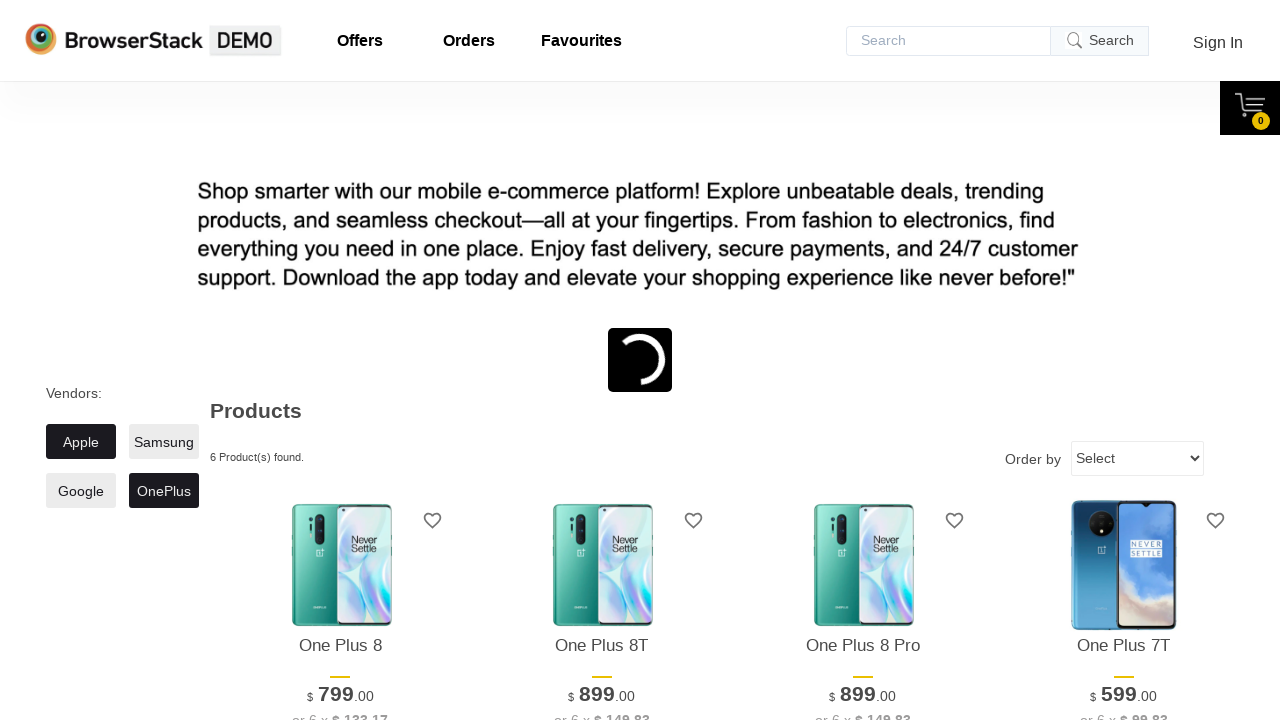

Toggled Apple filter off at (81, 442) on xpath=//*[@id='__next']/div/div/main/div[1]/div[1]/label/span
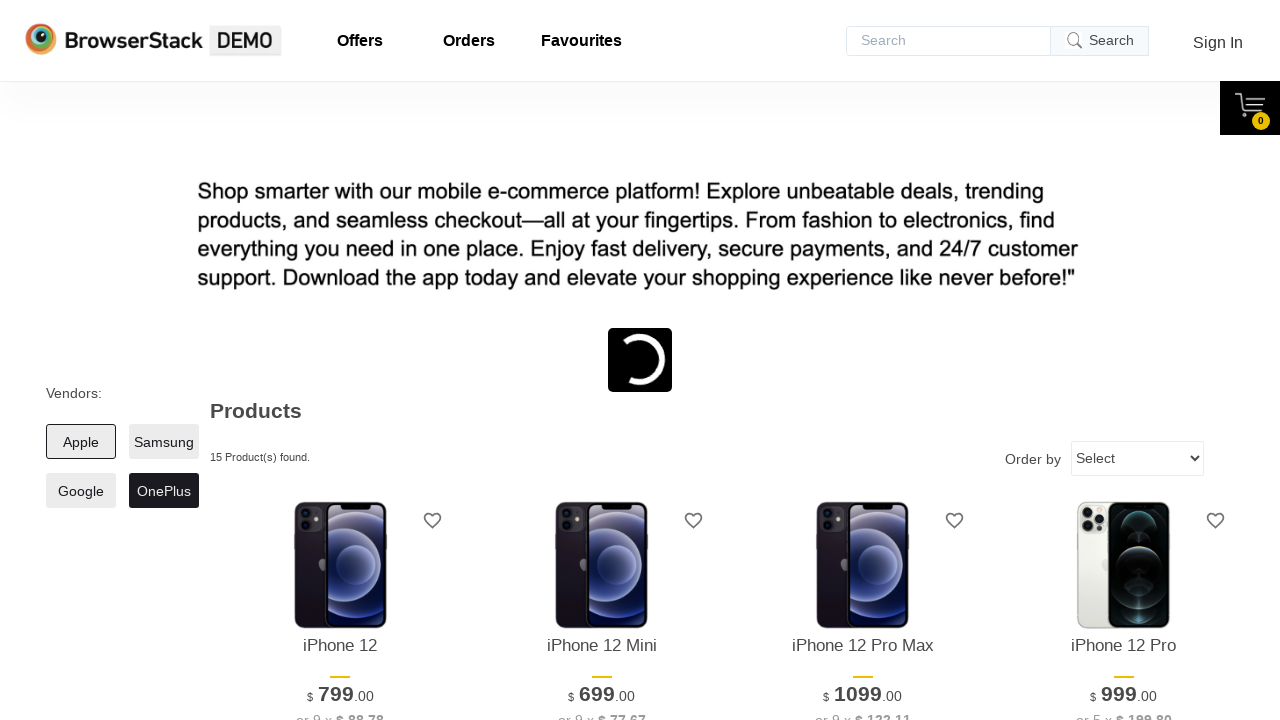

Toggled OnePlus filter off at (164, 491) on xpath=//*[@id='__next']/div/div/main/div[1]/div[4]/label/span
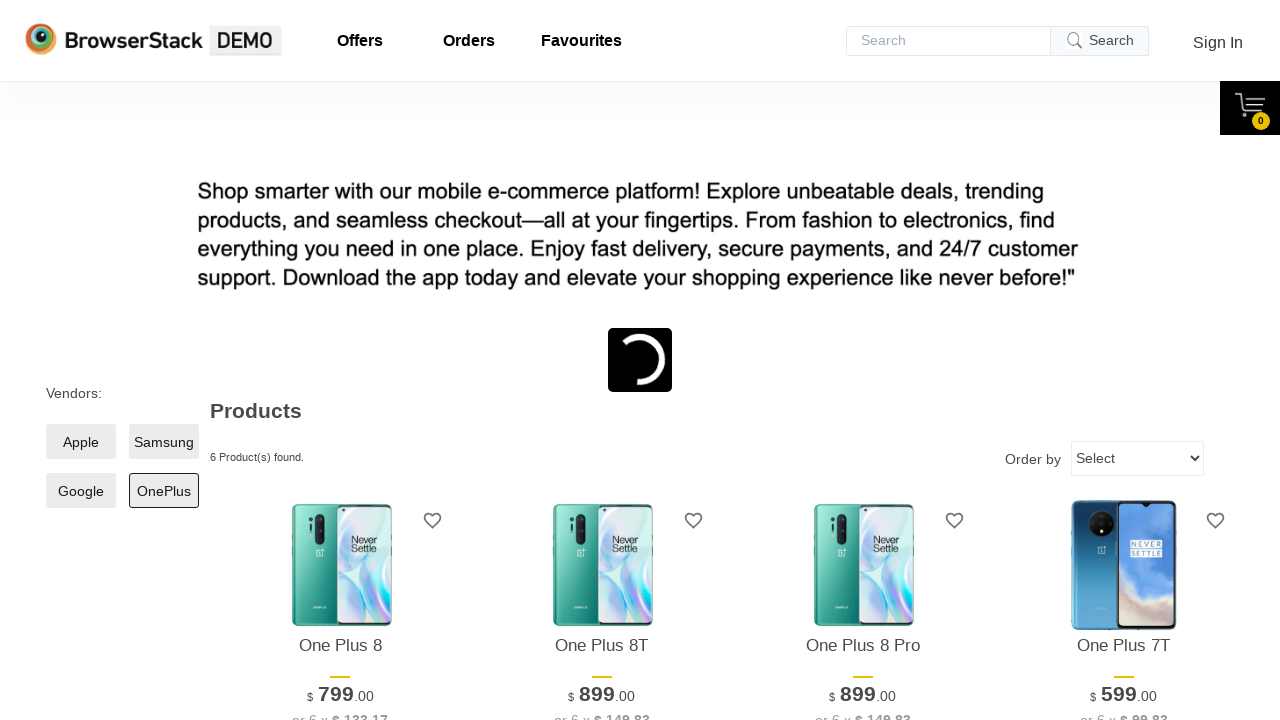

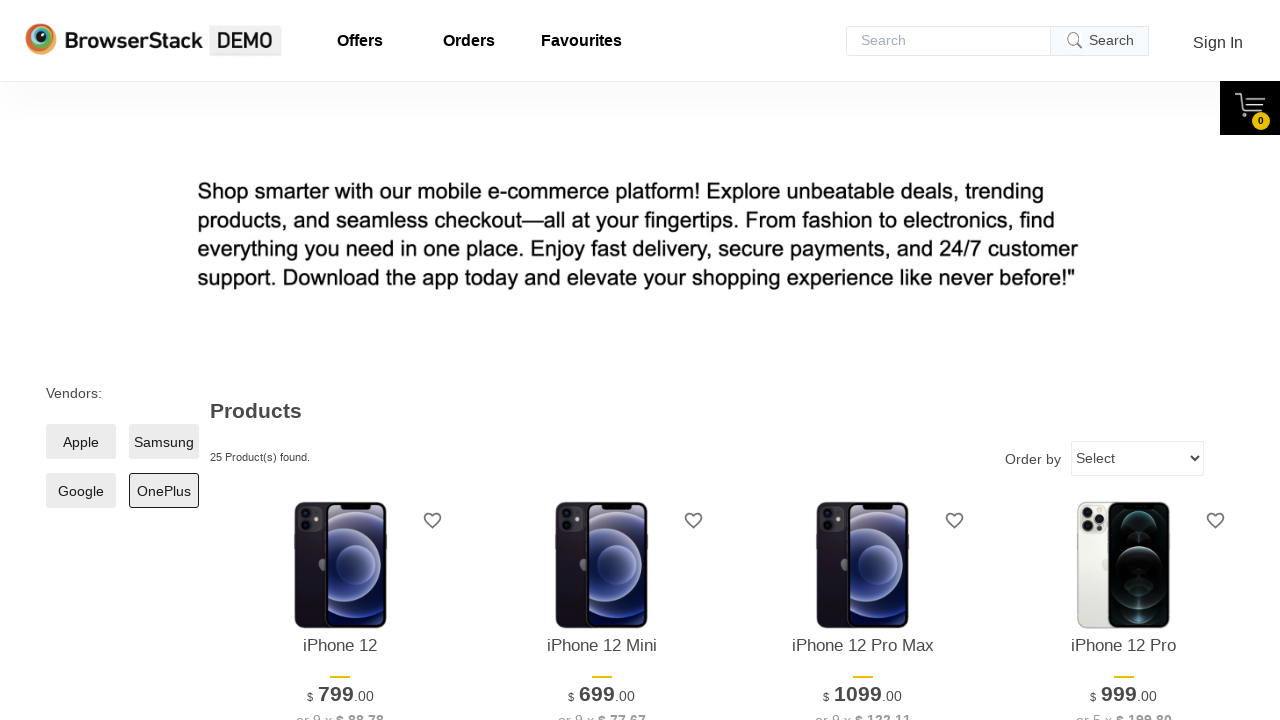